Tests browser window positioning and sizing by setting specific dimensions and verifying the window state

Starting URL: https://www.w3schools.com/

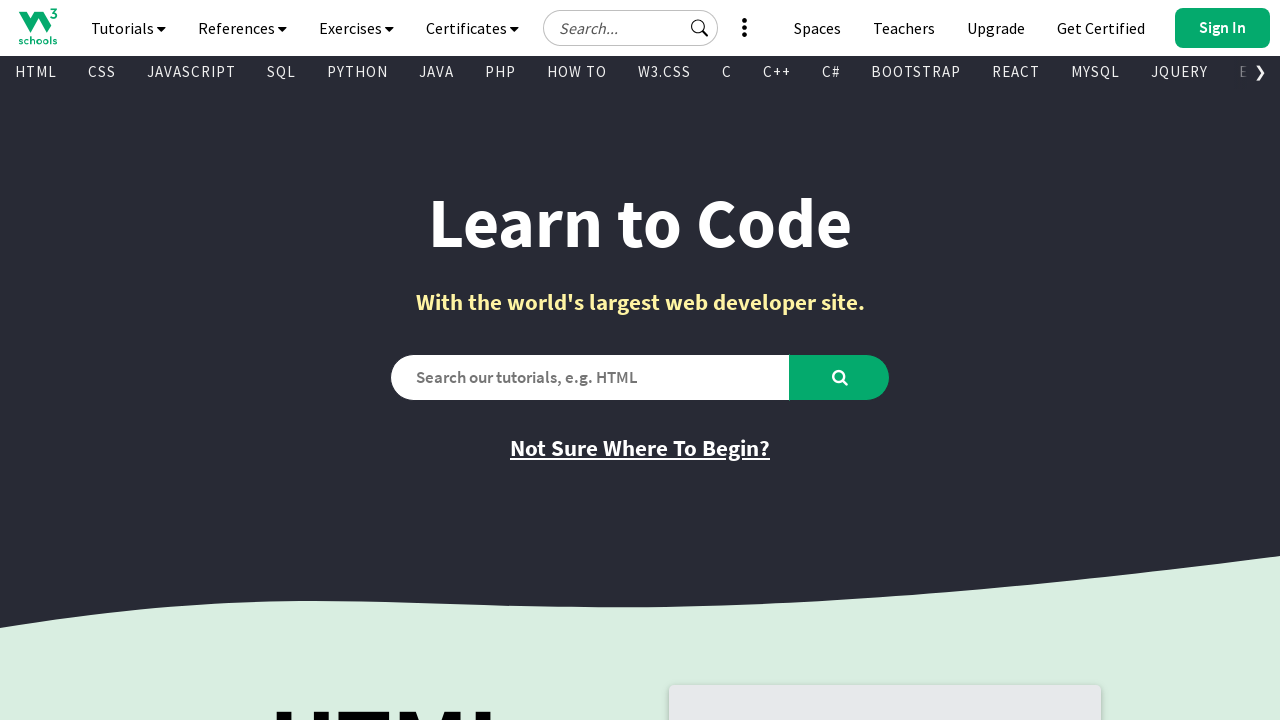

Waited for page to reach domcontentloaded state
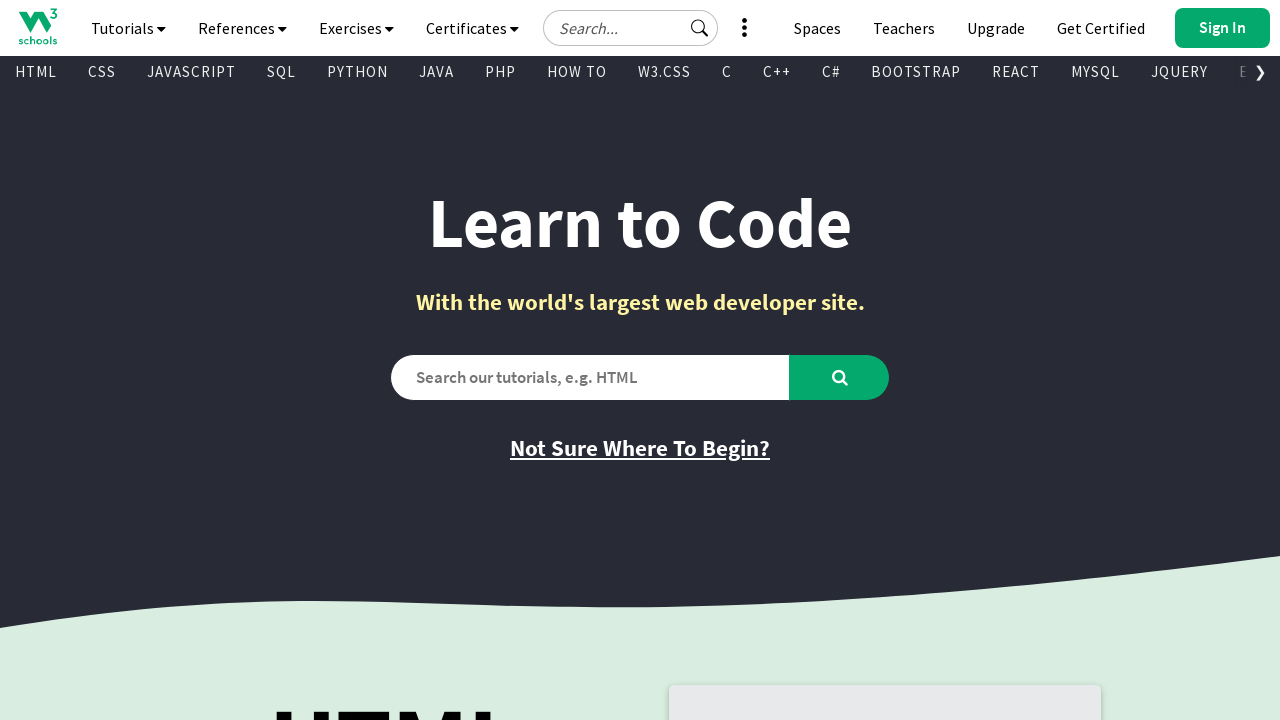

Retrieved current viewport size: {'width': 1280, 'height': 720}
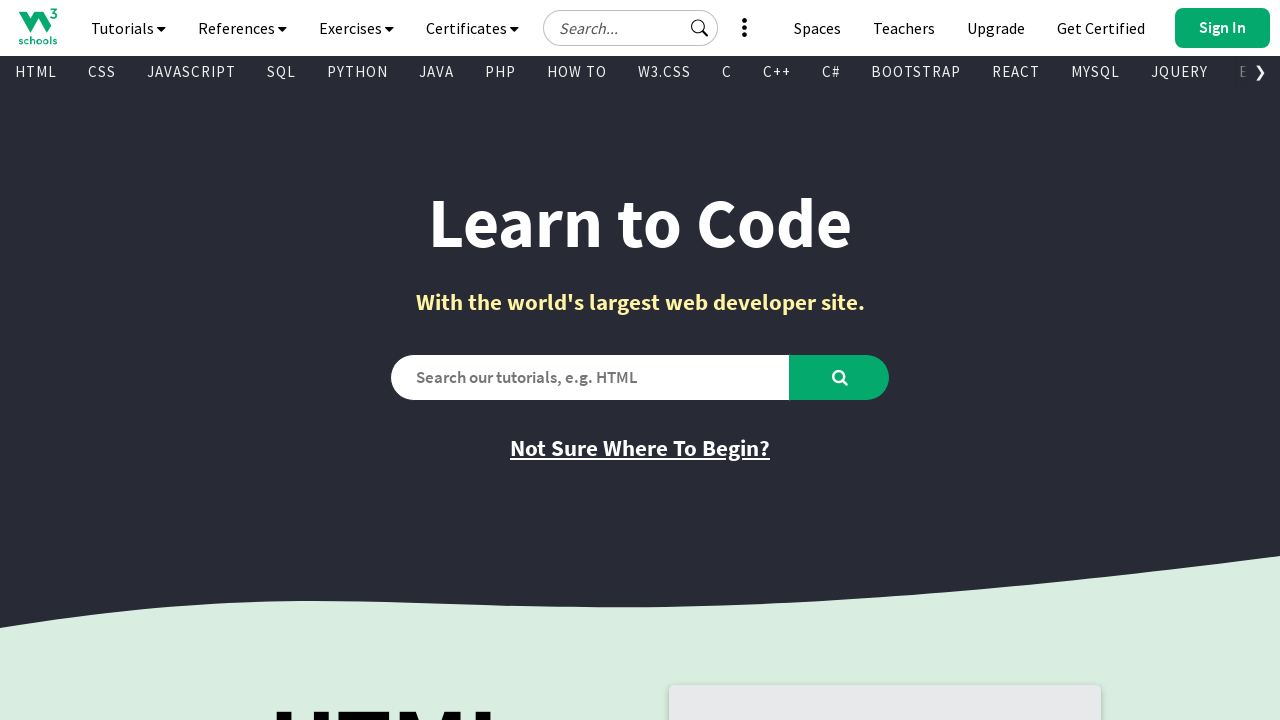

Set viewport size to 800x400 pixels
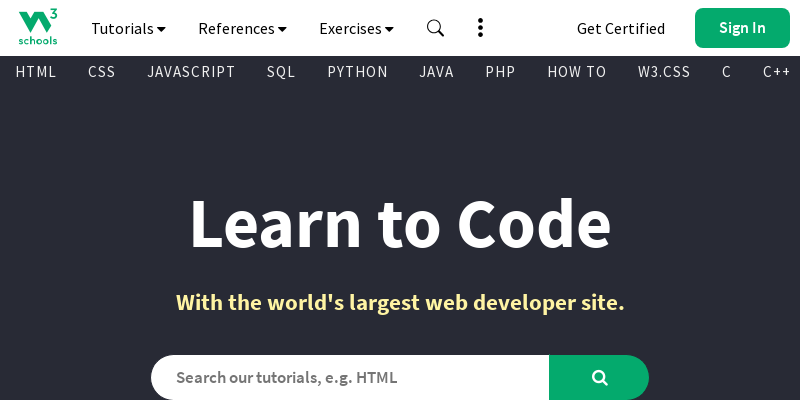

Retrieved new viewport size to verify: {'width': 800, 'height': 400}
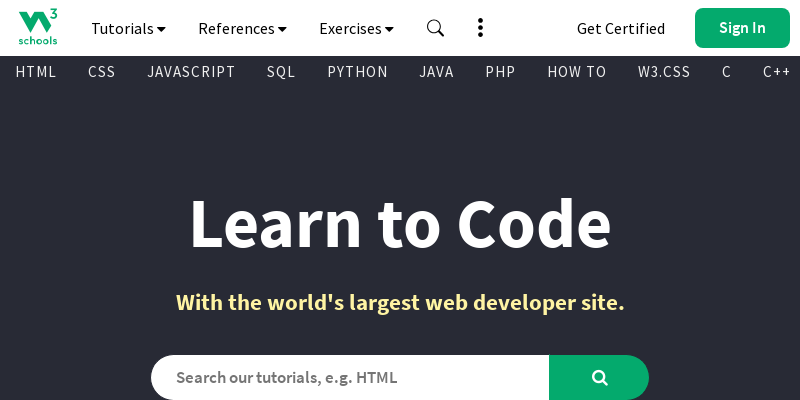

Verified viewport width is 800 pixels
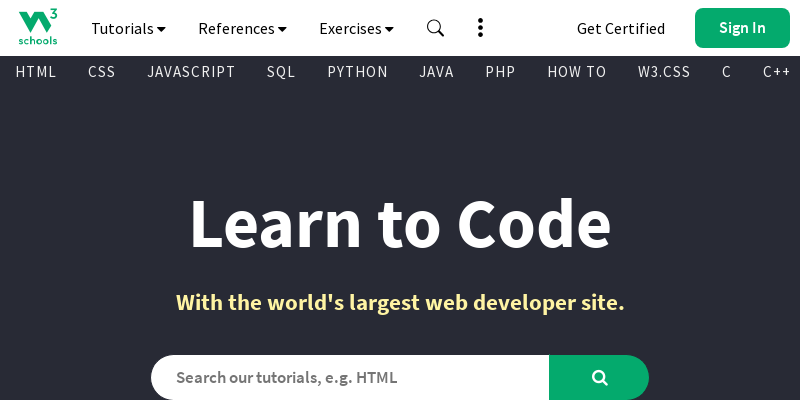

Verified viewport height is 400 pixels
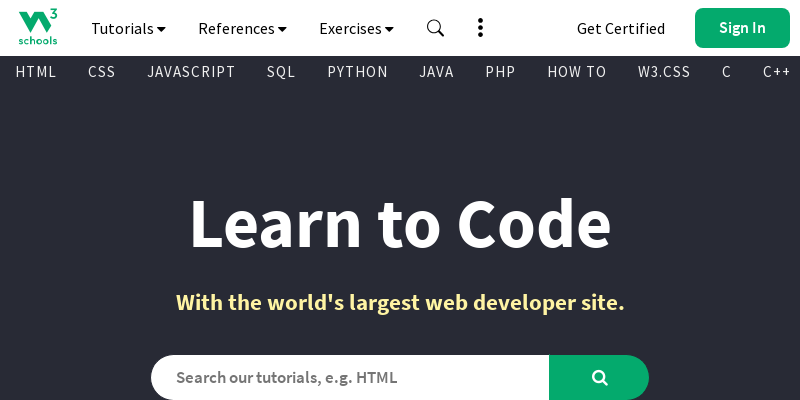

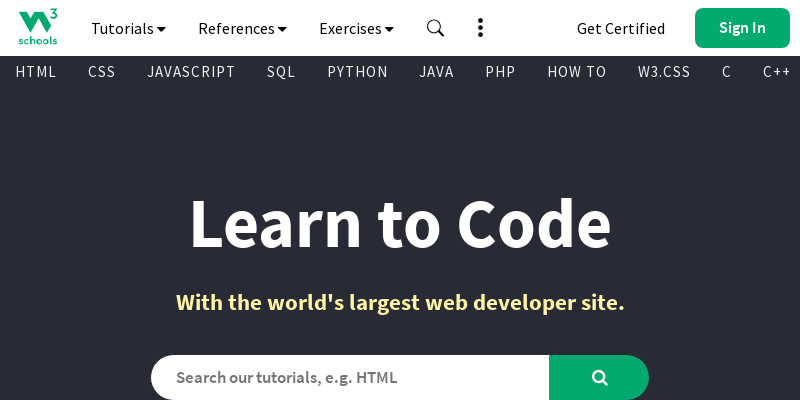